Tests browser alert handling by clicking a button that triggers a timed alert, waiting for it to appear, and then dismissing it

Starting URL: https://demoqa.com/alerts

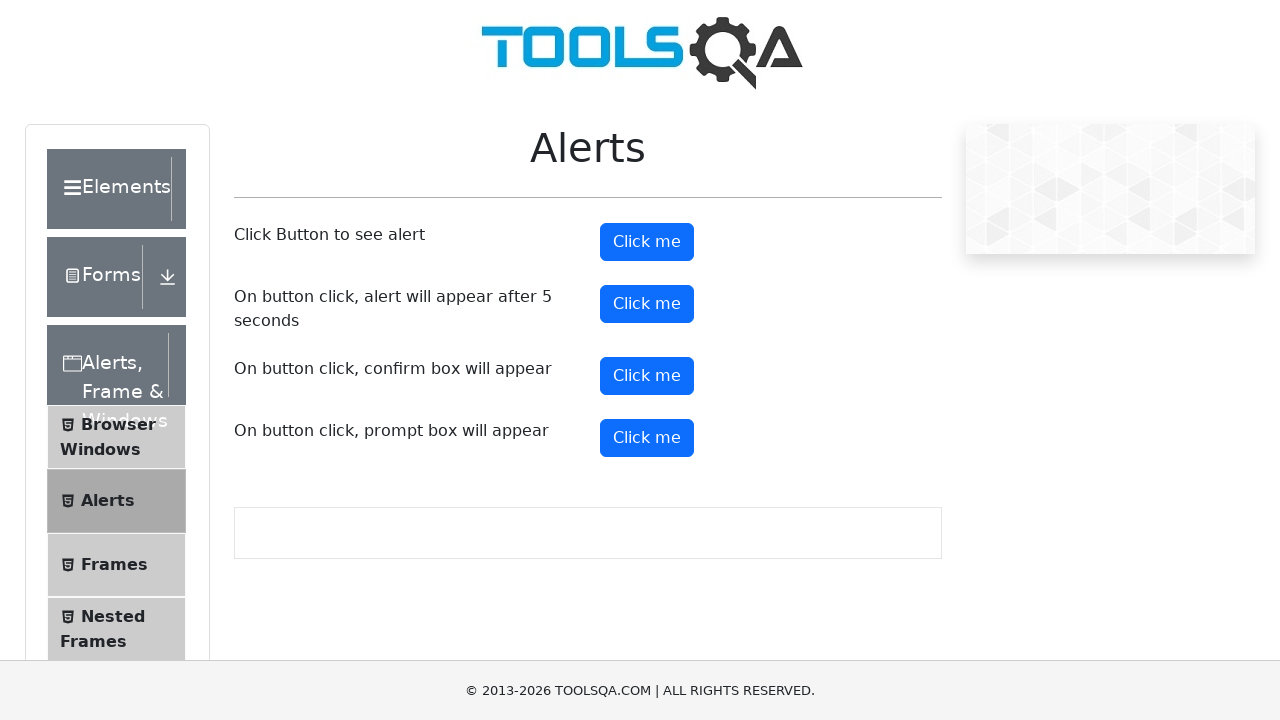

Clicked the timer alert button to trigger timed alert at (647, 304) on button#timerAlertButton
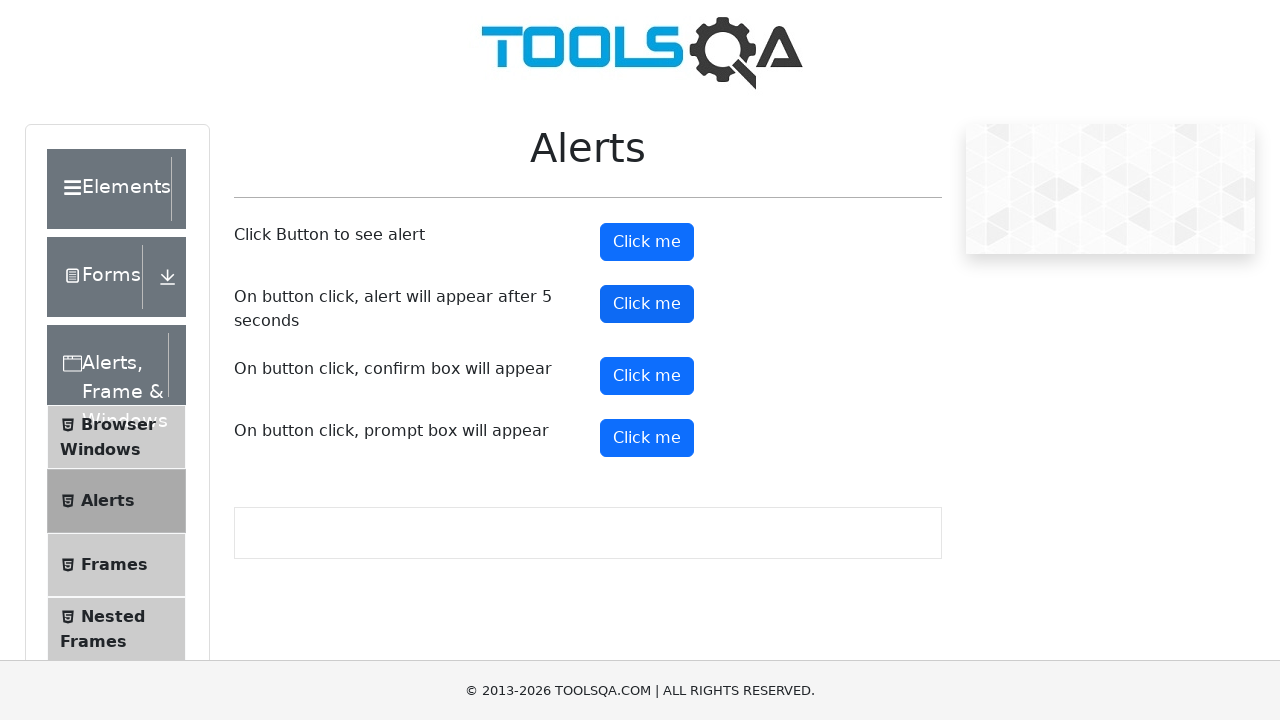

Waited 6 seconds for the timed alert to appear
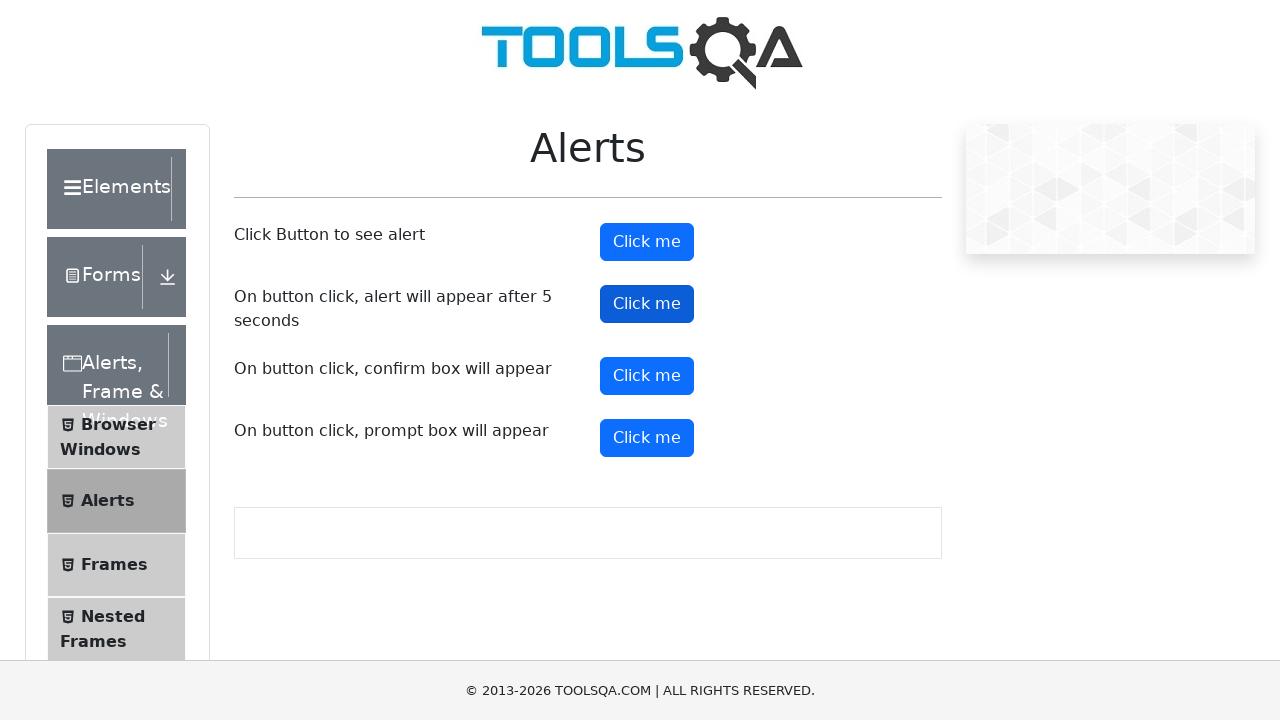

Set up dialog handler to dismiss alerts
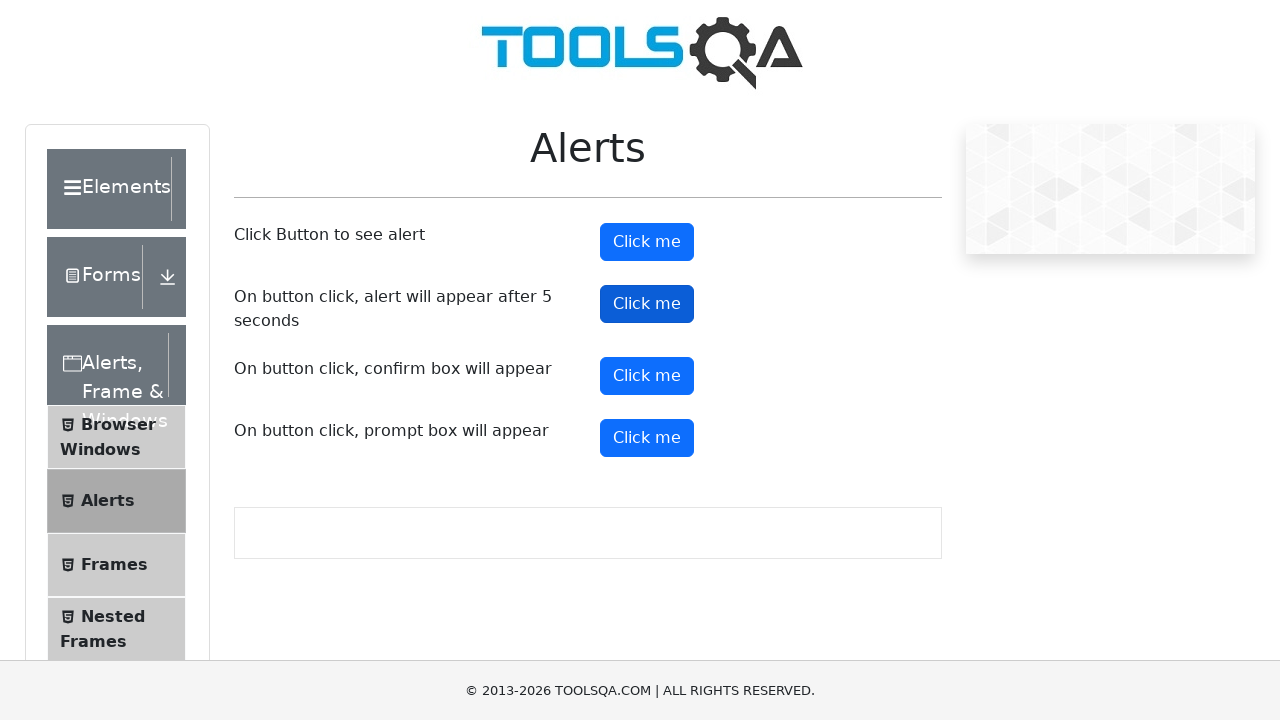

Registered named dialog handler function
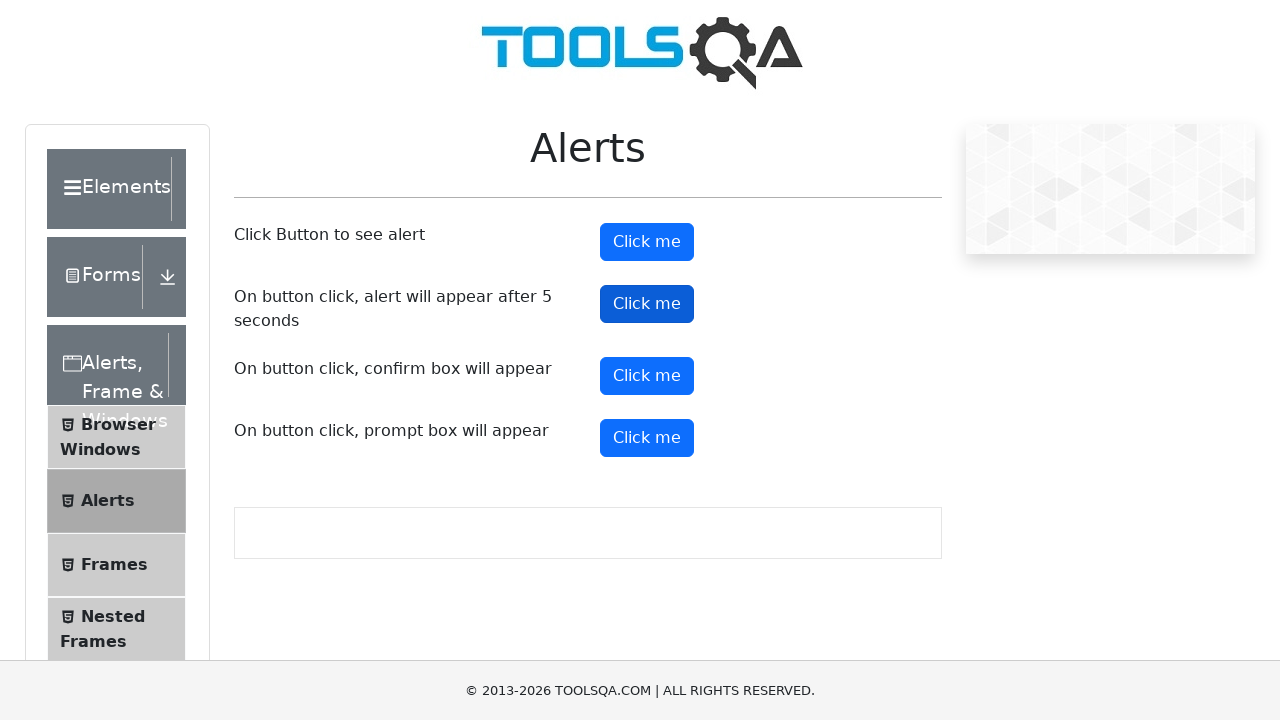

Clicked the timer alert button again with handler ready at (647, 304) on button#timerAlertButton
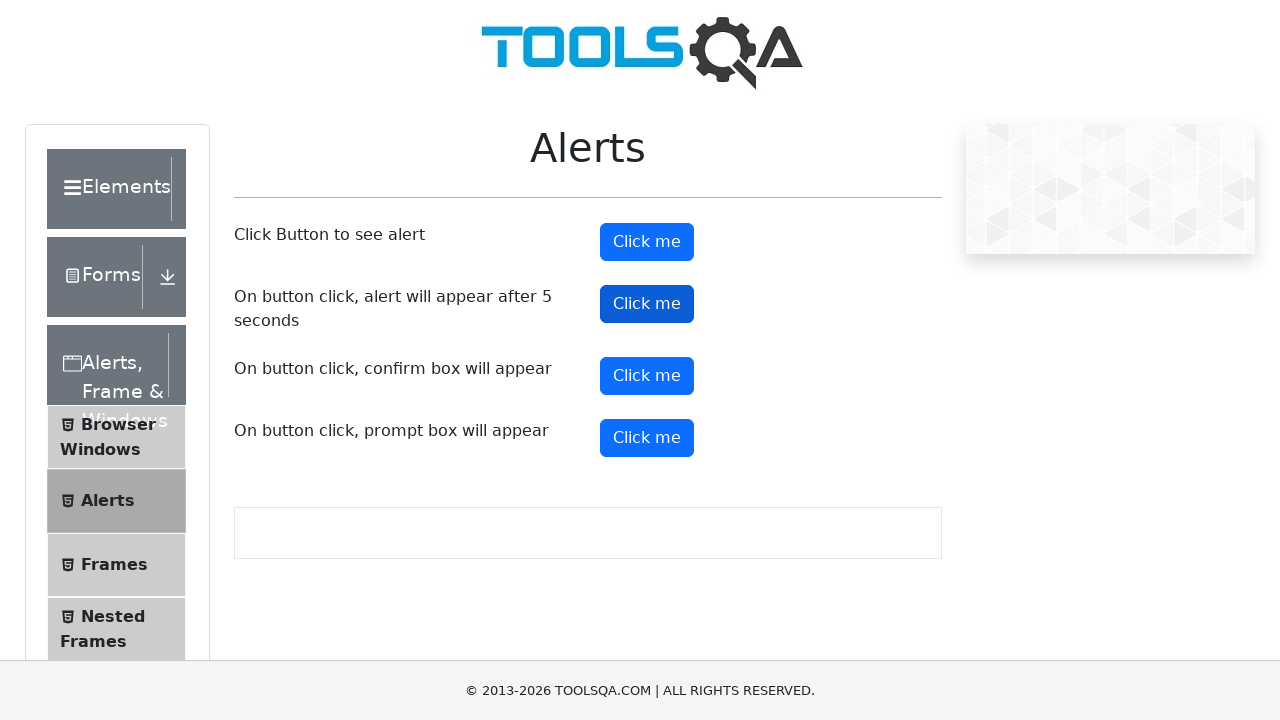

Waited 6 seconds for the timed alert to appear and be dismissed
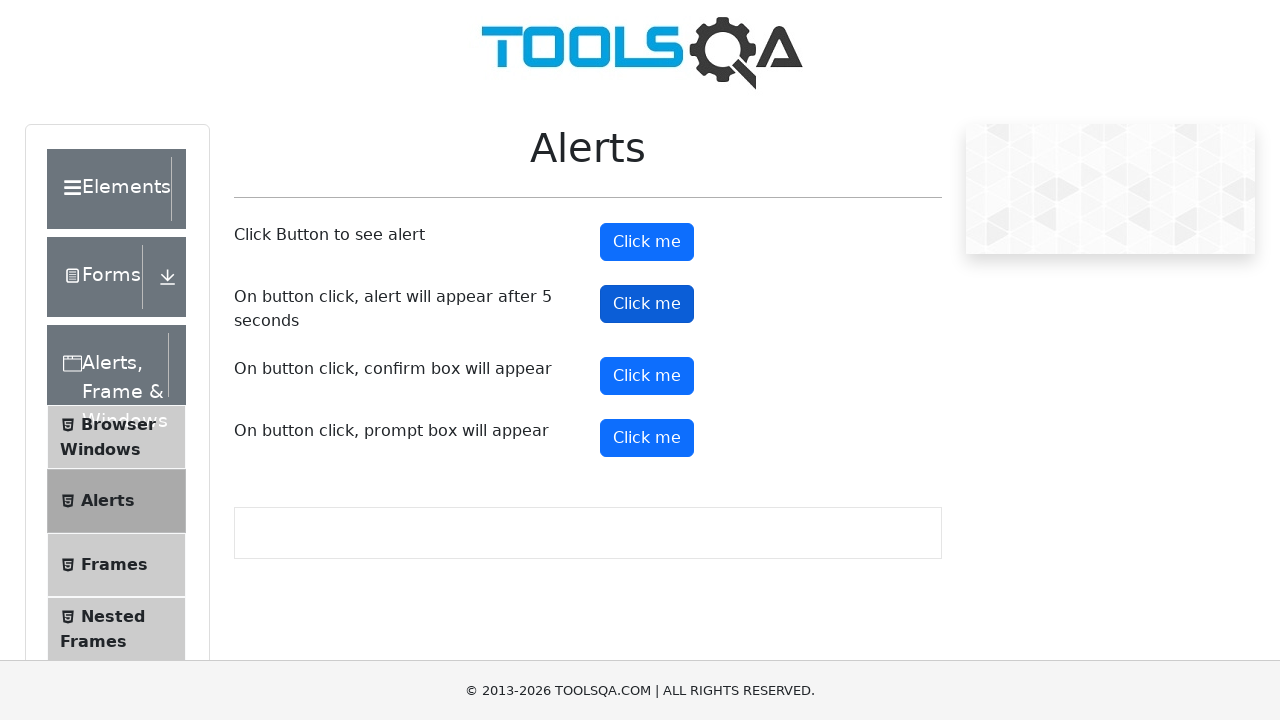

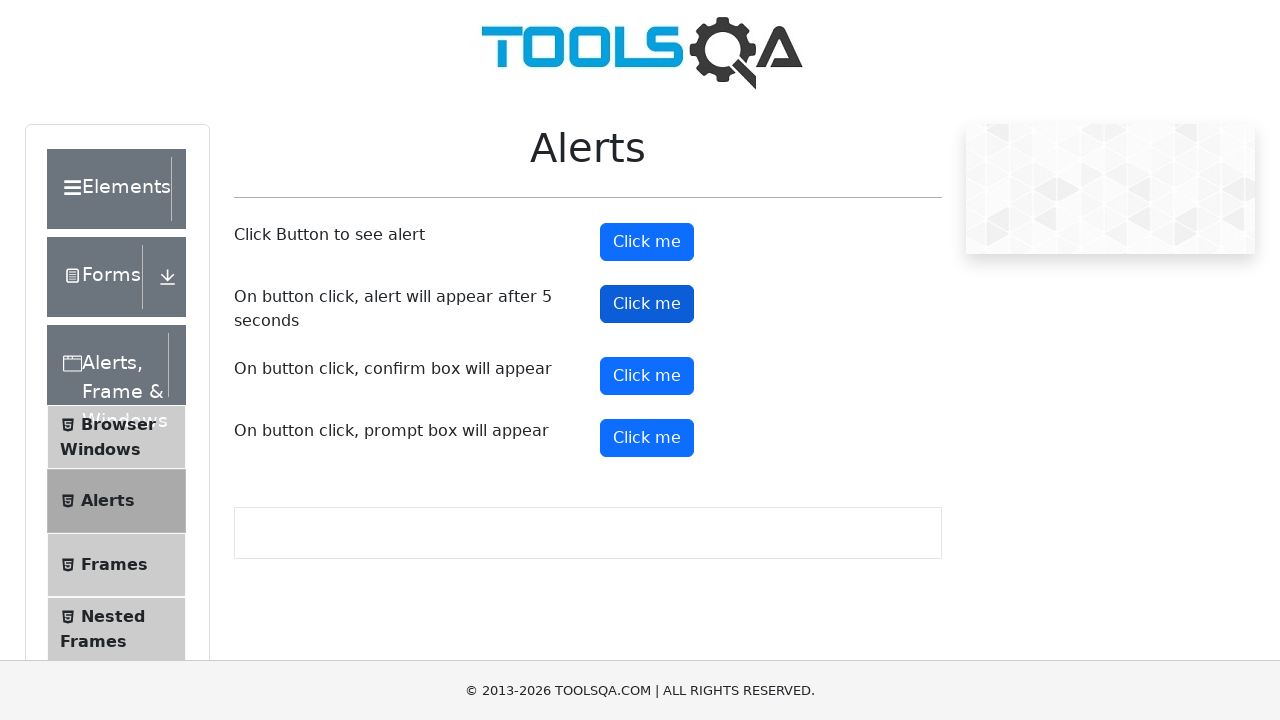